Tests multi-select functionality using Control+Click to select random non-adjacent items and verifies 5 items are selected.

Starting URL: https://automationfc.github.io/jquery-selectable/

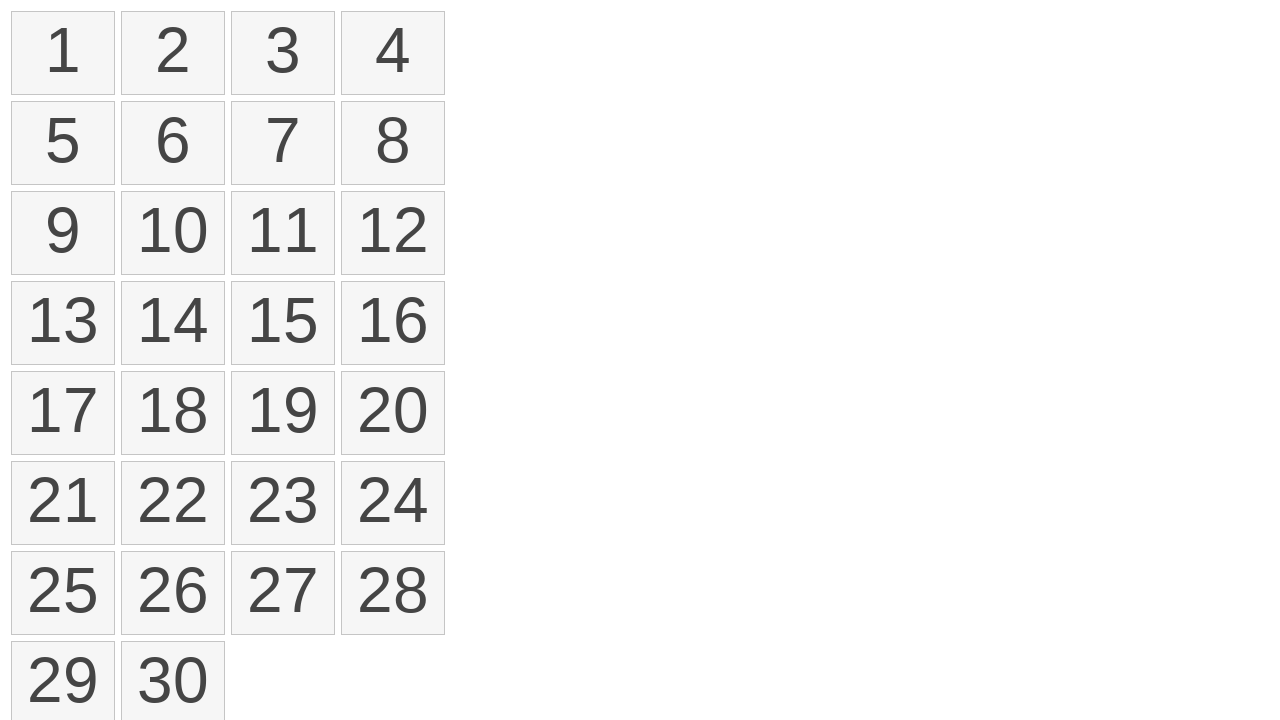

Located all selectable items on the page
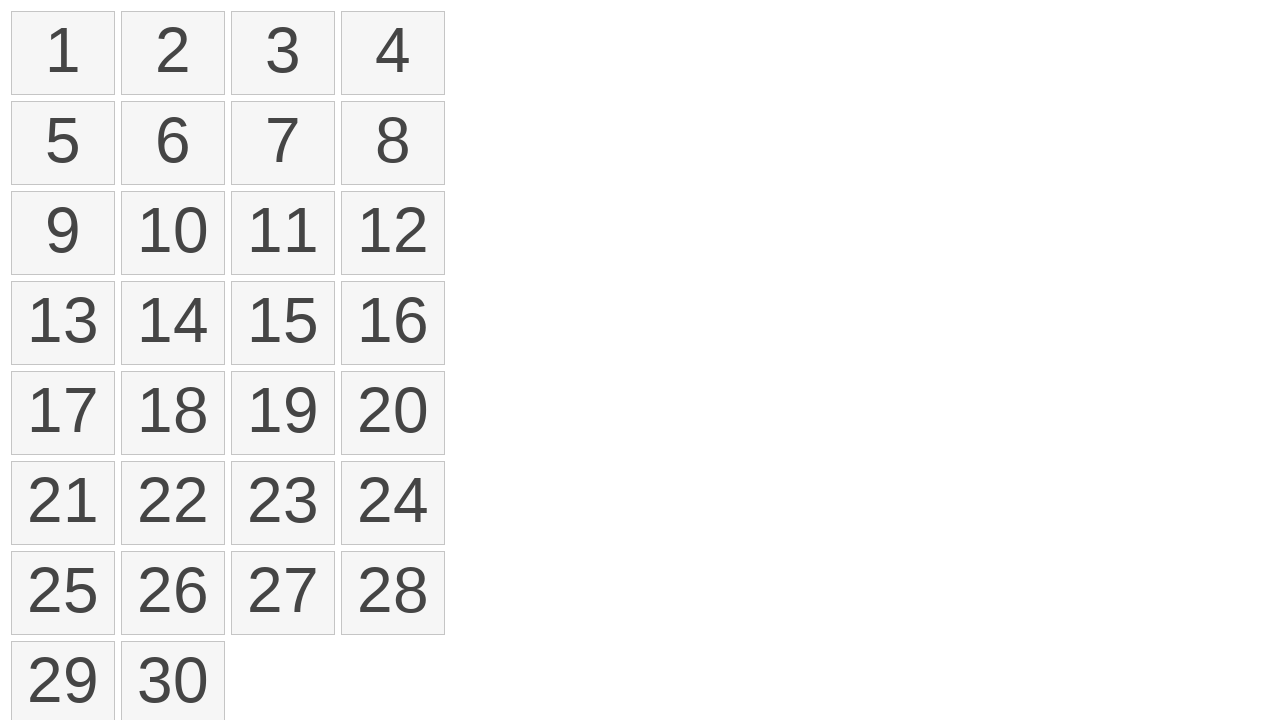

Pressed Control key down to enable multi-select mode
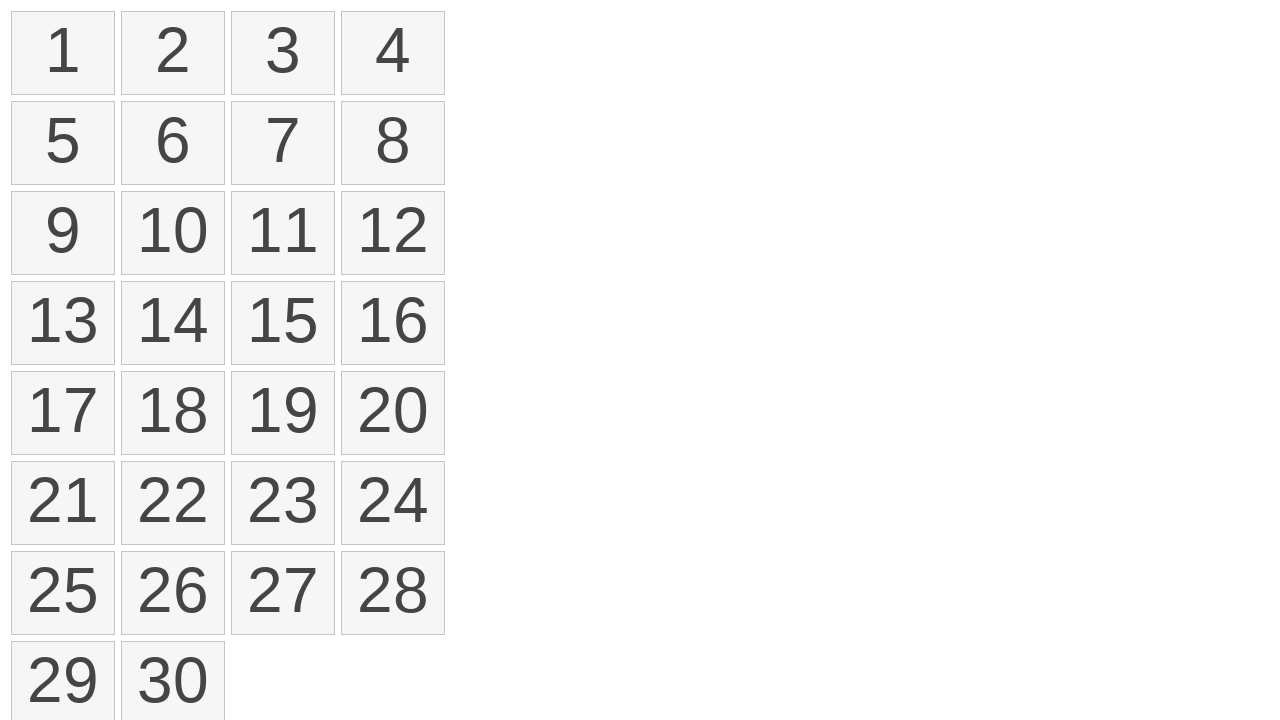

Control+clicked item 0 at (63, 53) on li.ui-selectee >> nth=0
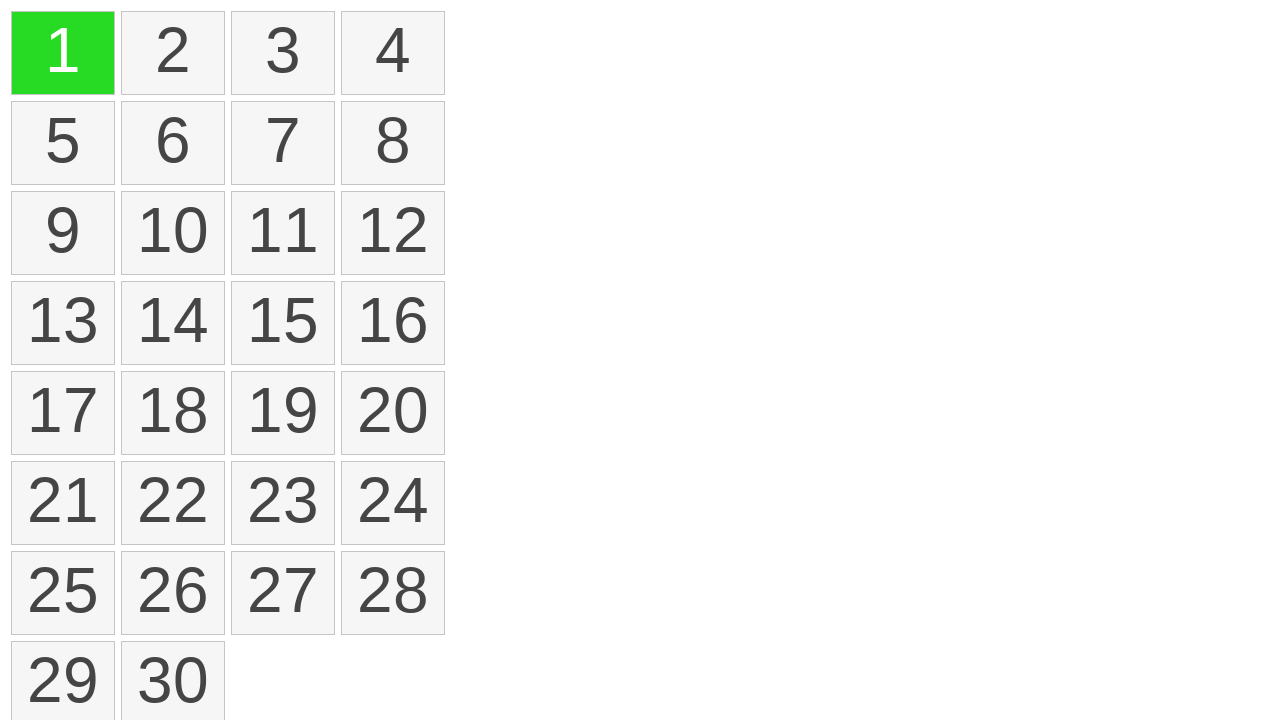

Control+clicked item 2 at (283, 53) on li.ui-selectee >> nth=2
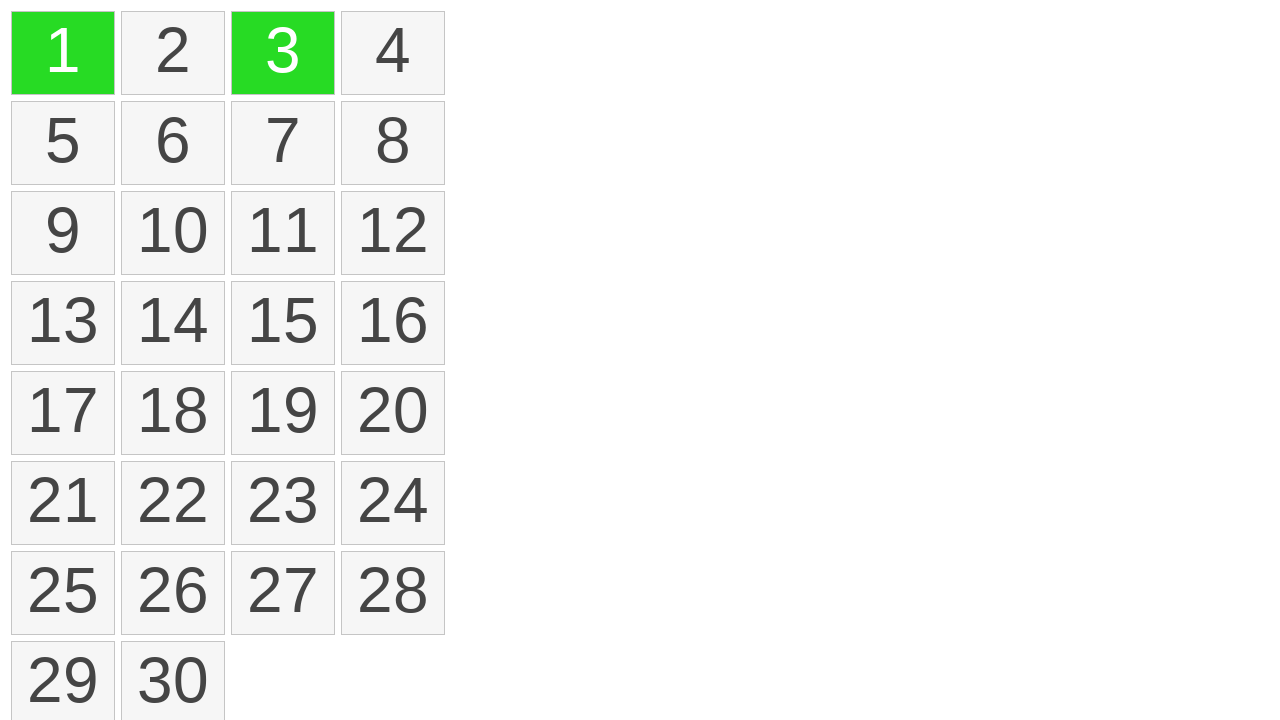

Control+clicked item 5 at (173, 143) on li.ui-selectee >> nth=5
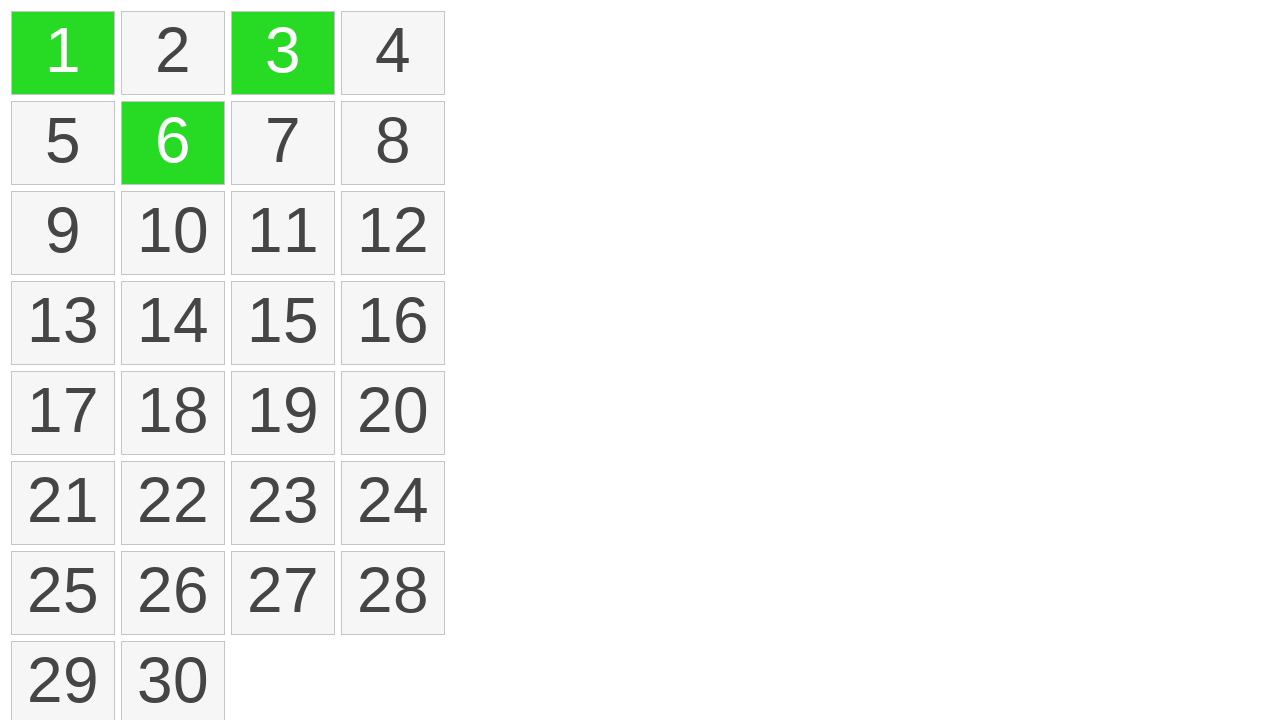

Control+clicked item 7 at (393, 143) on li.ui-selectee >> nth=7
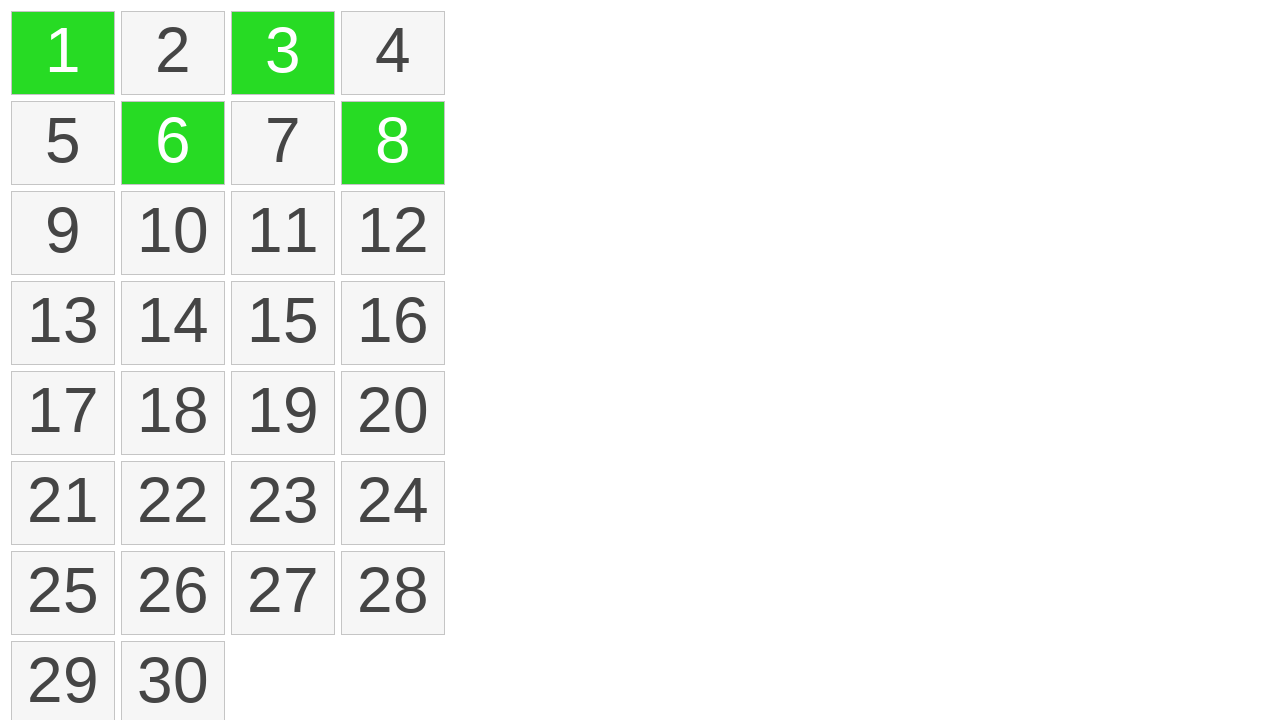

Control+clicked item 10 at (283, 233) on li.ui-selectee >> nth=10
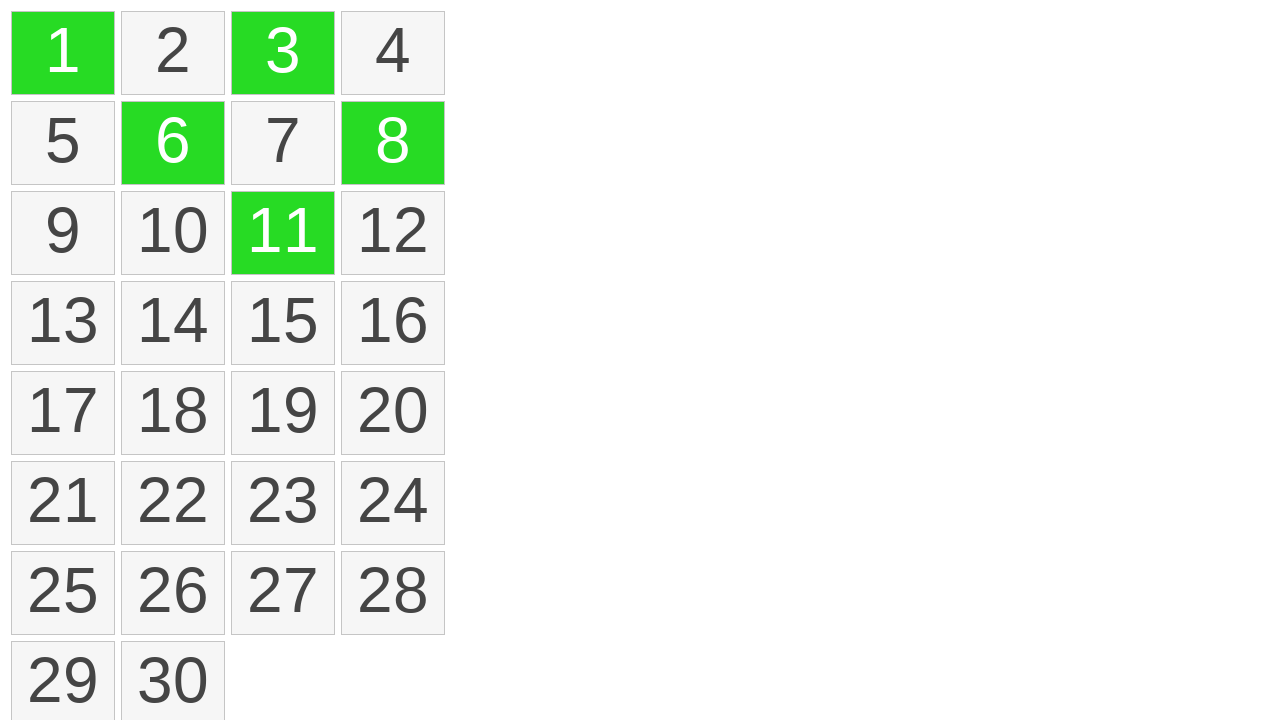

Released Control key to exit multi-select mode
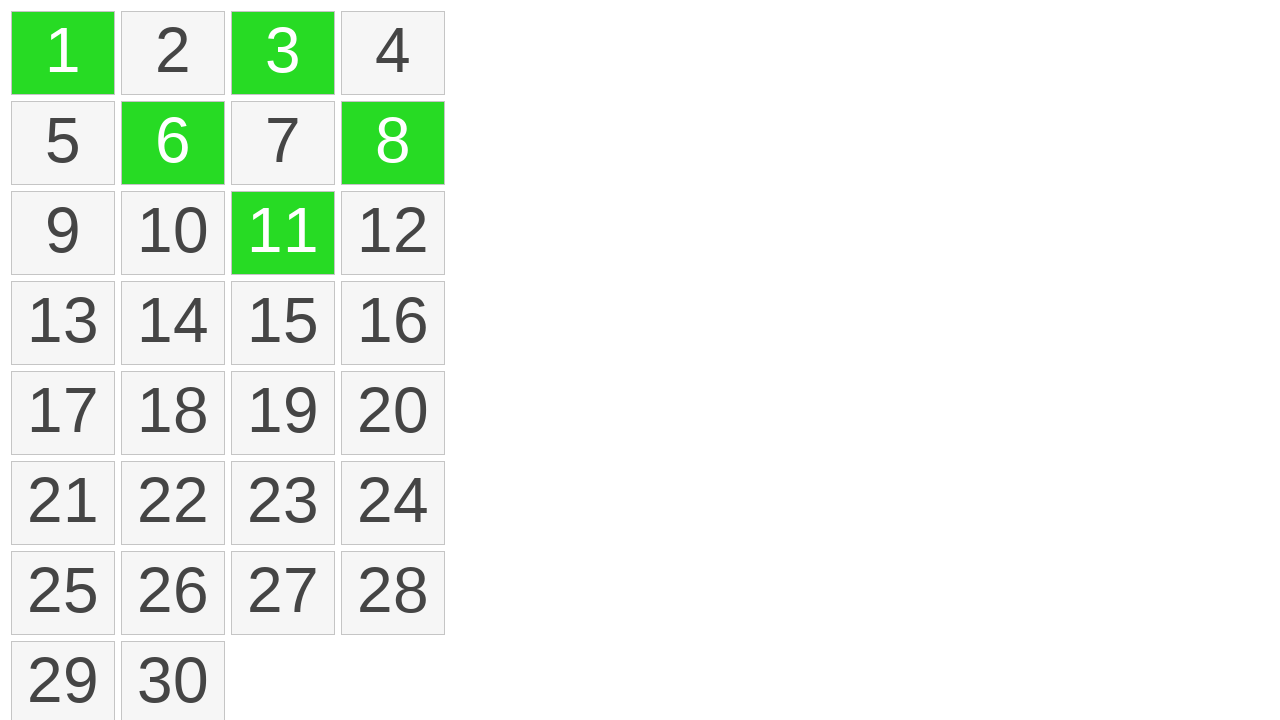

Located all selected items on the page
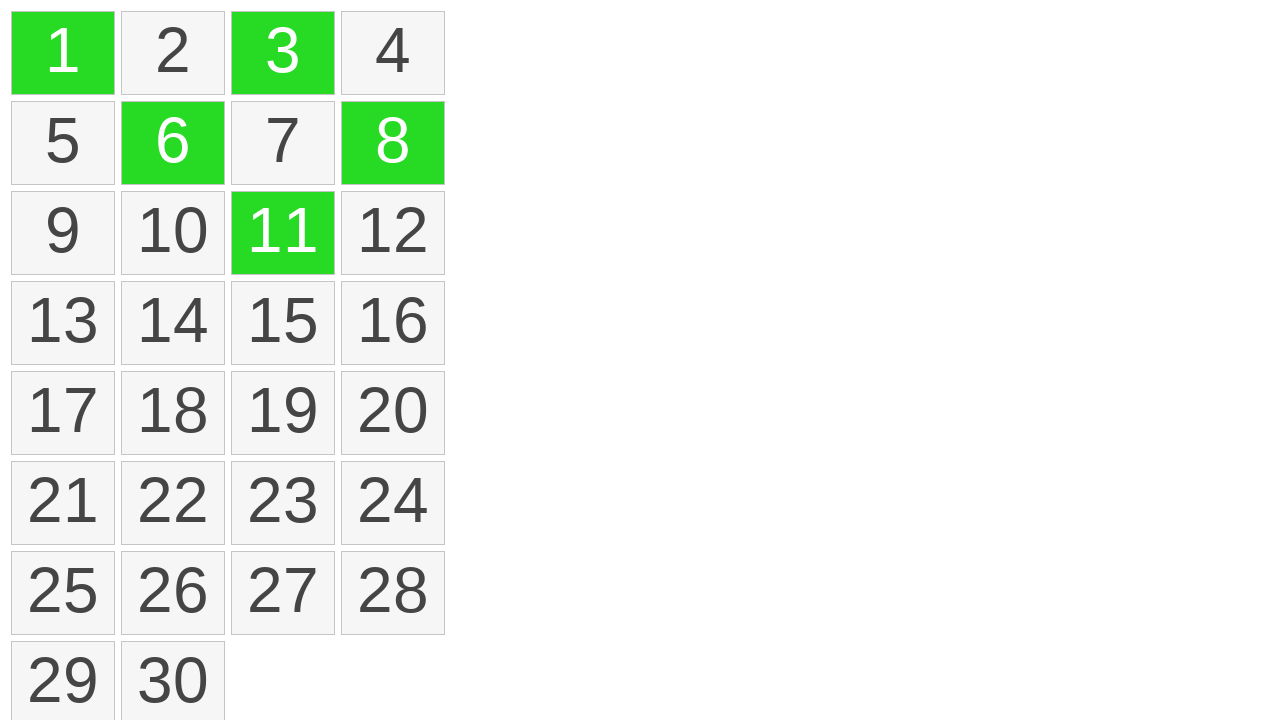

Verified that exactly 5 items are selected
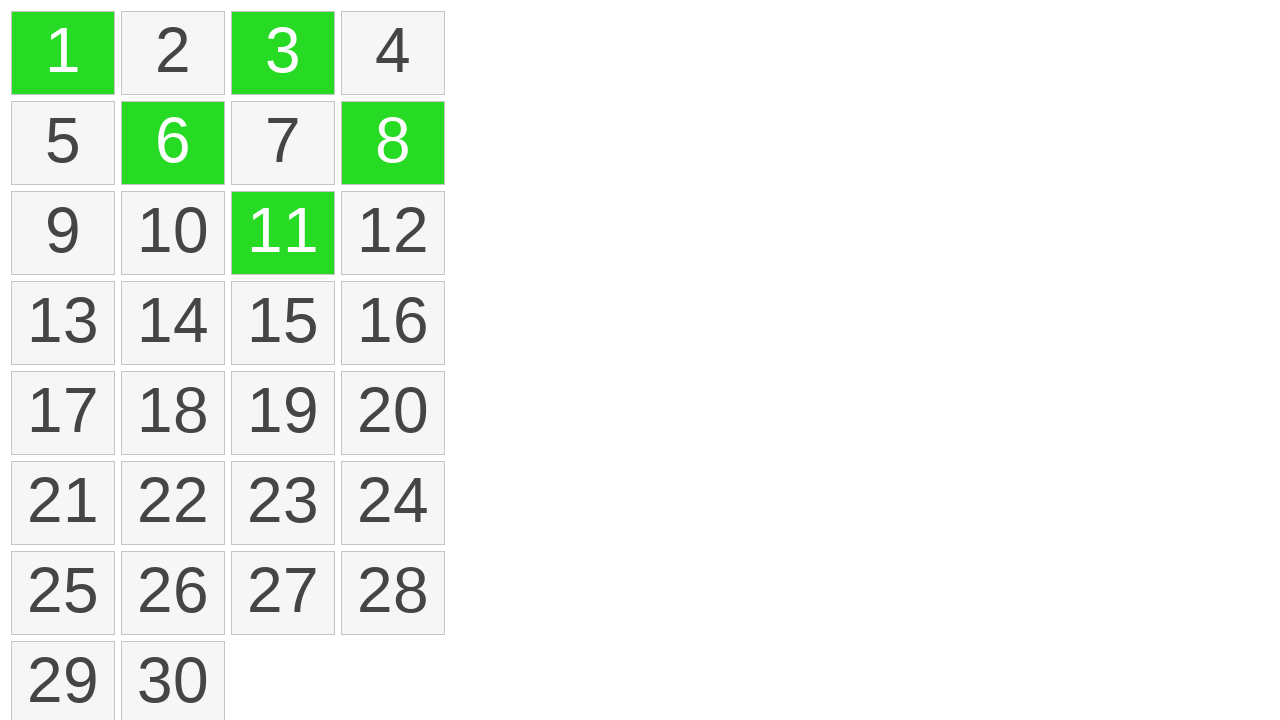

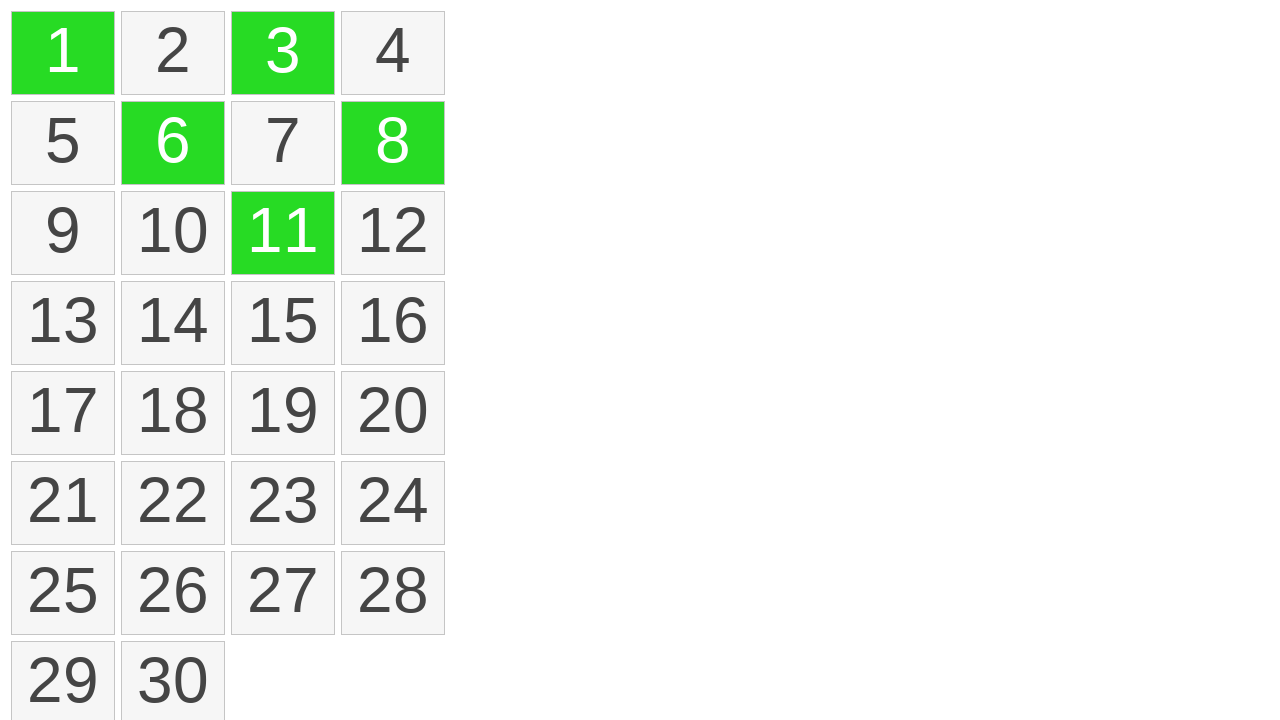